Tests that unchecking the "start with Lorem Ipsum" checkbox causes generated text to not start with "Lorem ipsum"

Starting URL: https://lipsum.com/

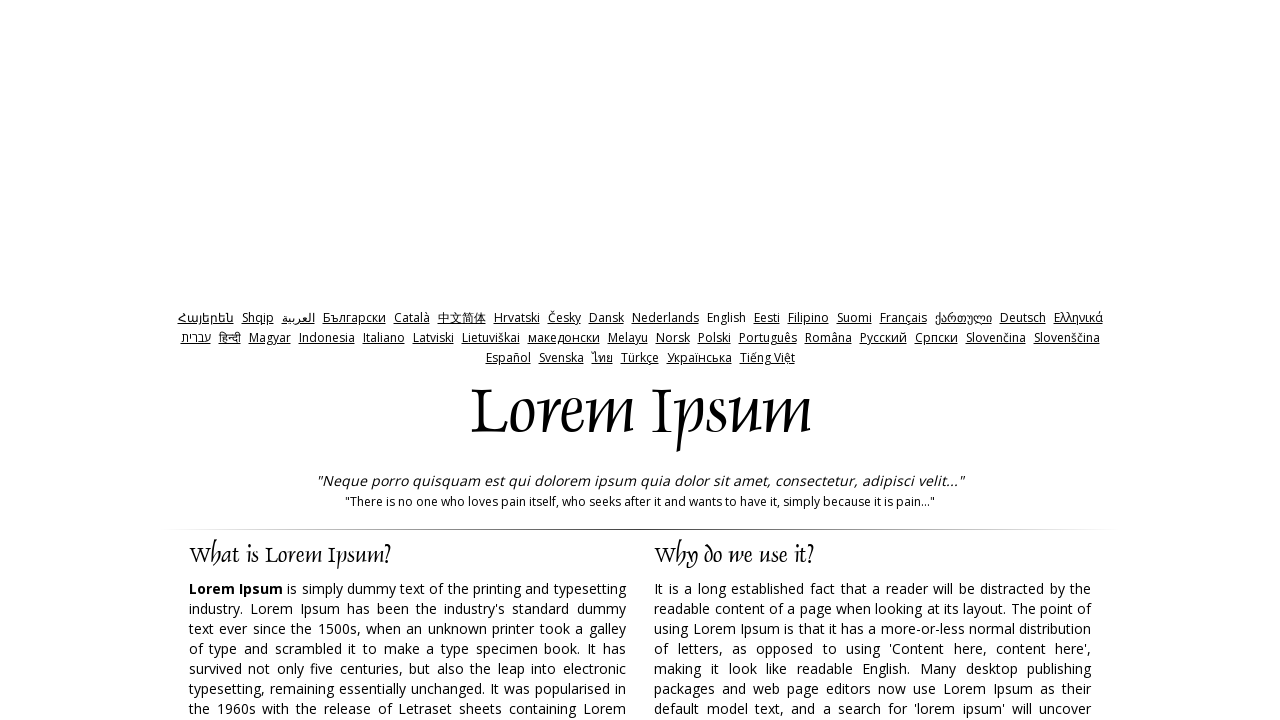

Unchecked the 'start with Lorem Ipsum' checkbox at (859, 361) on input#start
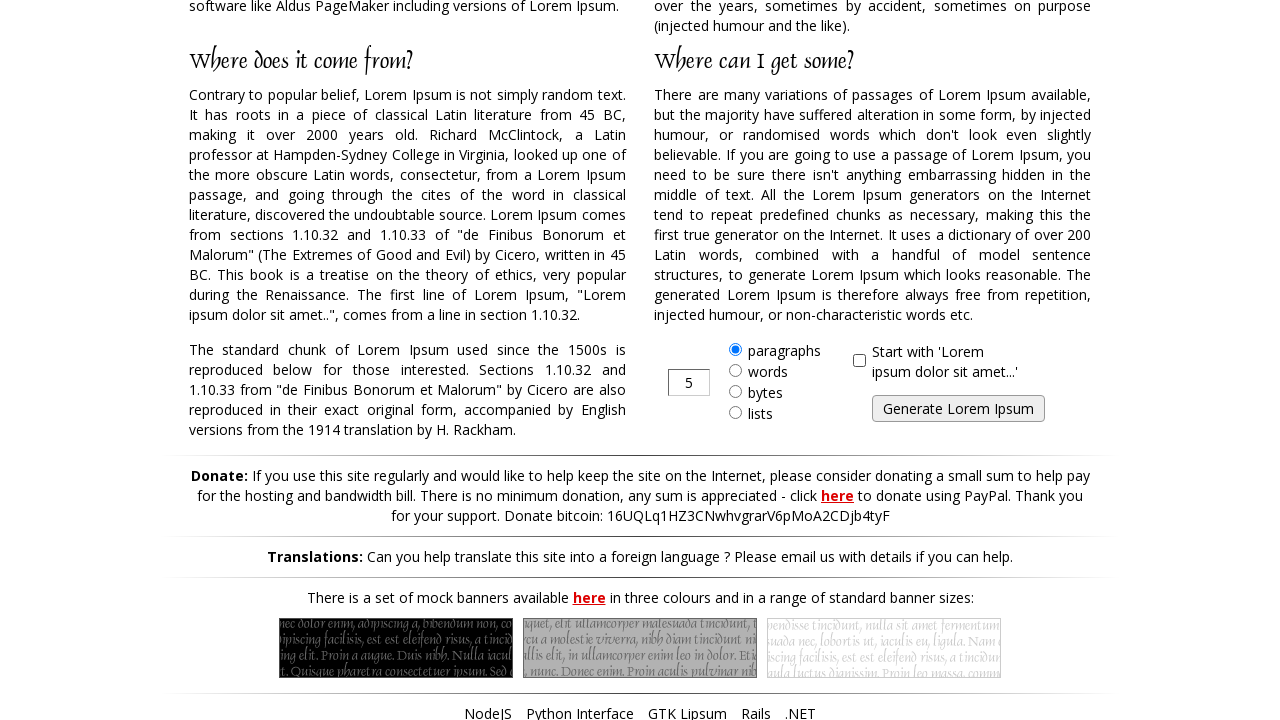

Clicked Generate Lorem Ipsum button at (958, 409) on input#generate
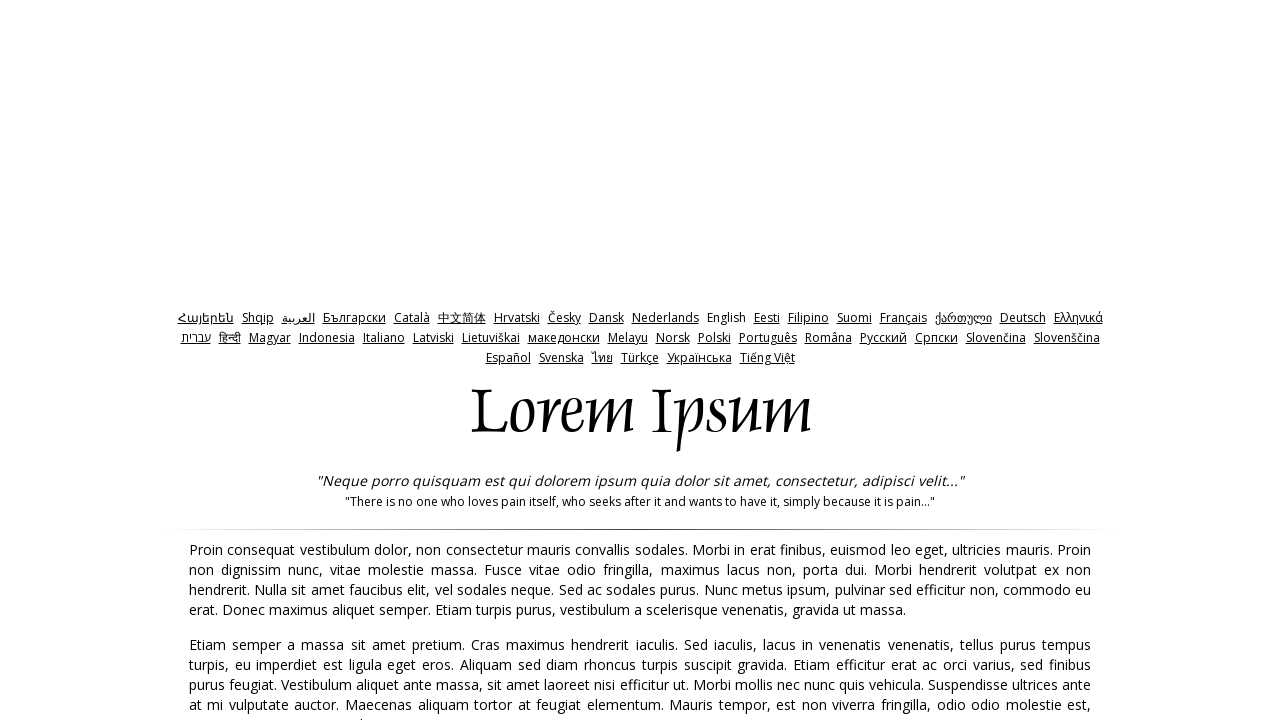

Generated text appeared on the page
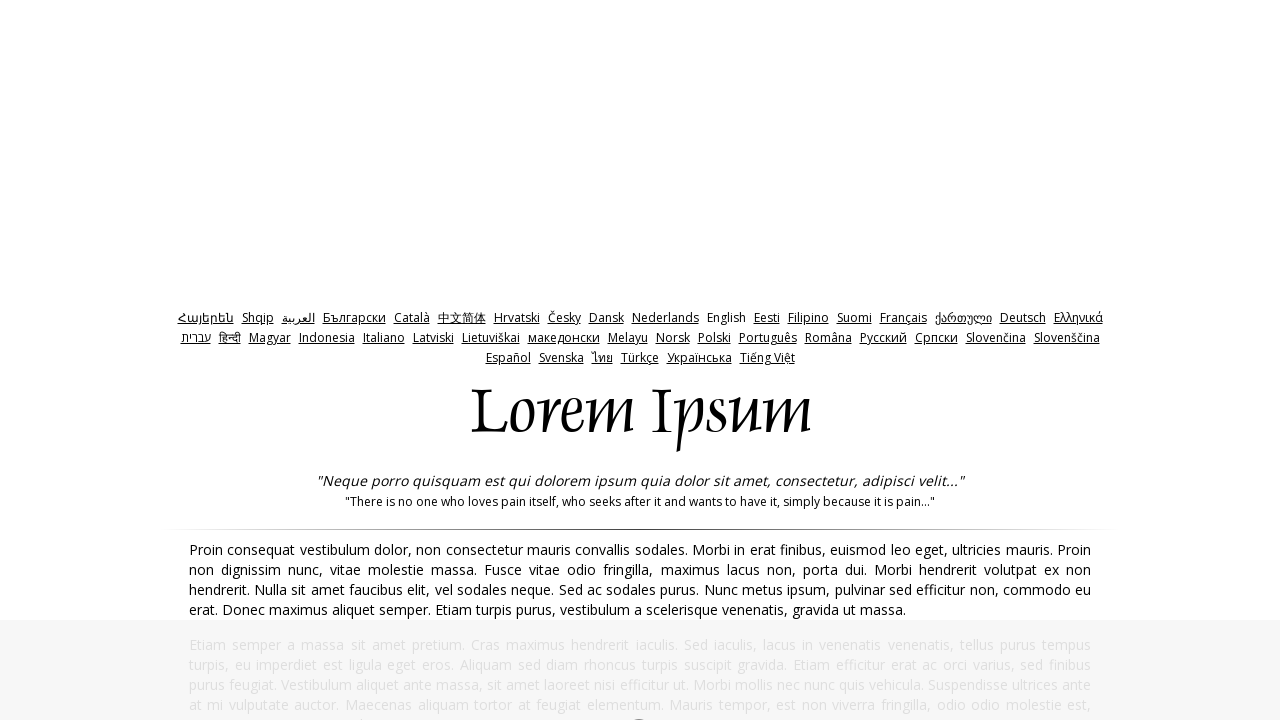

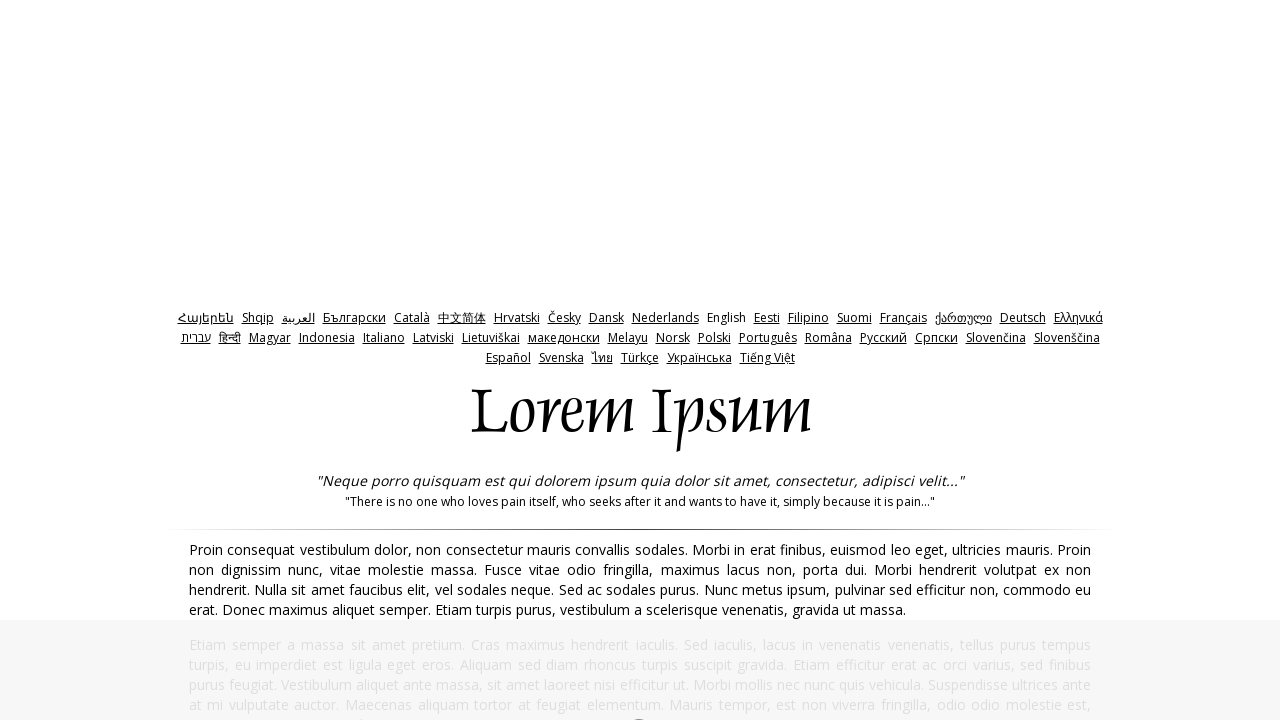